Tests dynamic click on a button

Starting URL: https://demoqa.com/buttons

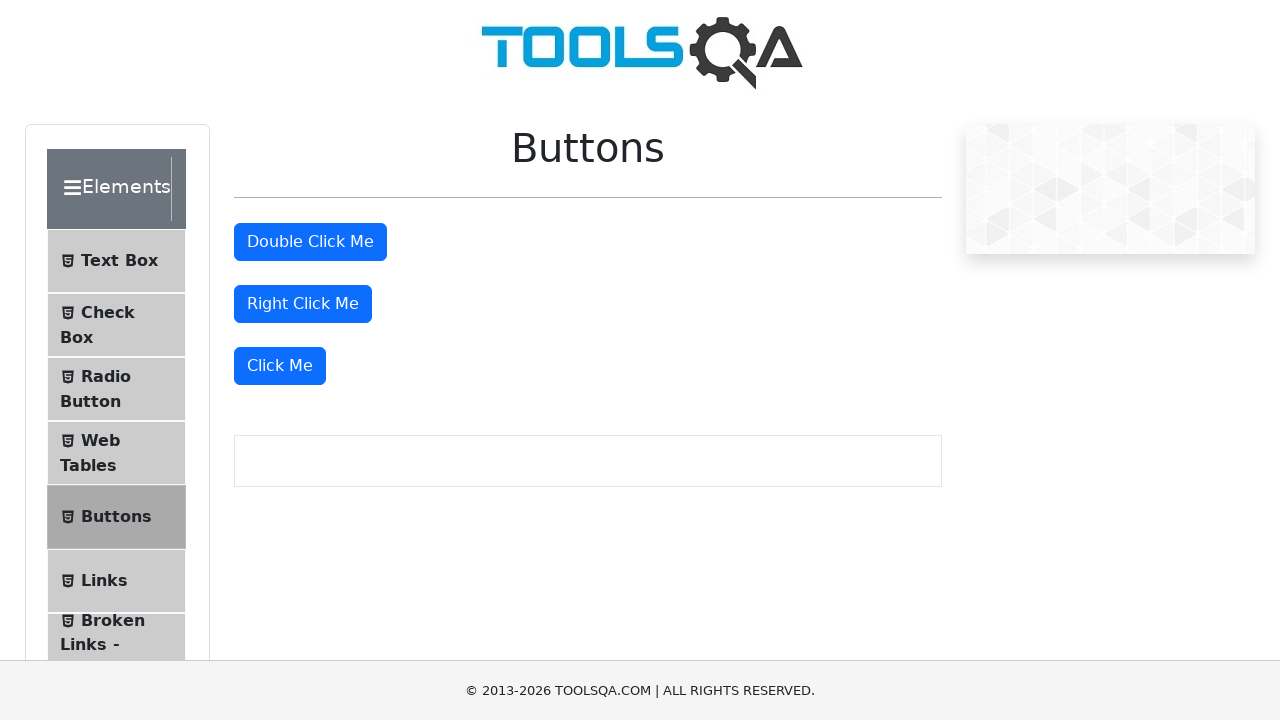

Clicked the dynamic 'Click Me' button at (280, 366) on button:has-text('Click Me') >> nth=-1
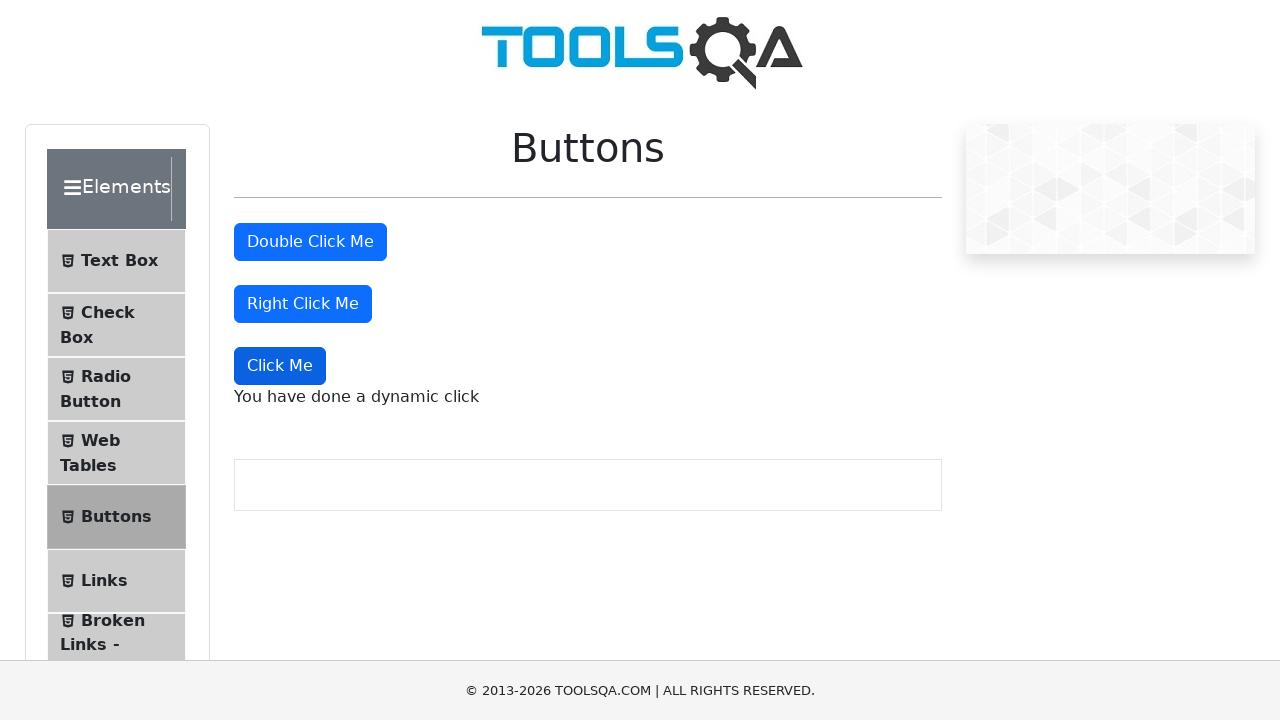

Dynamic click message appeared on the page
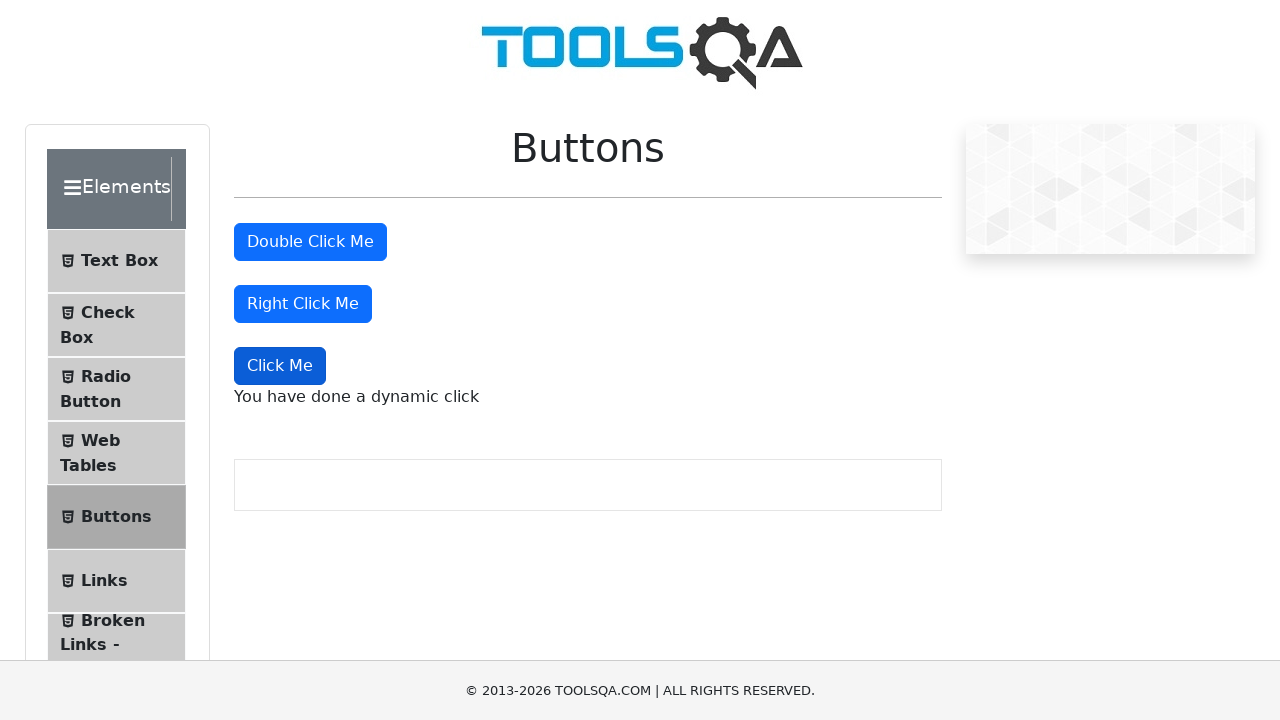

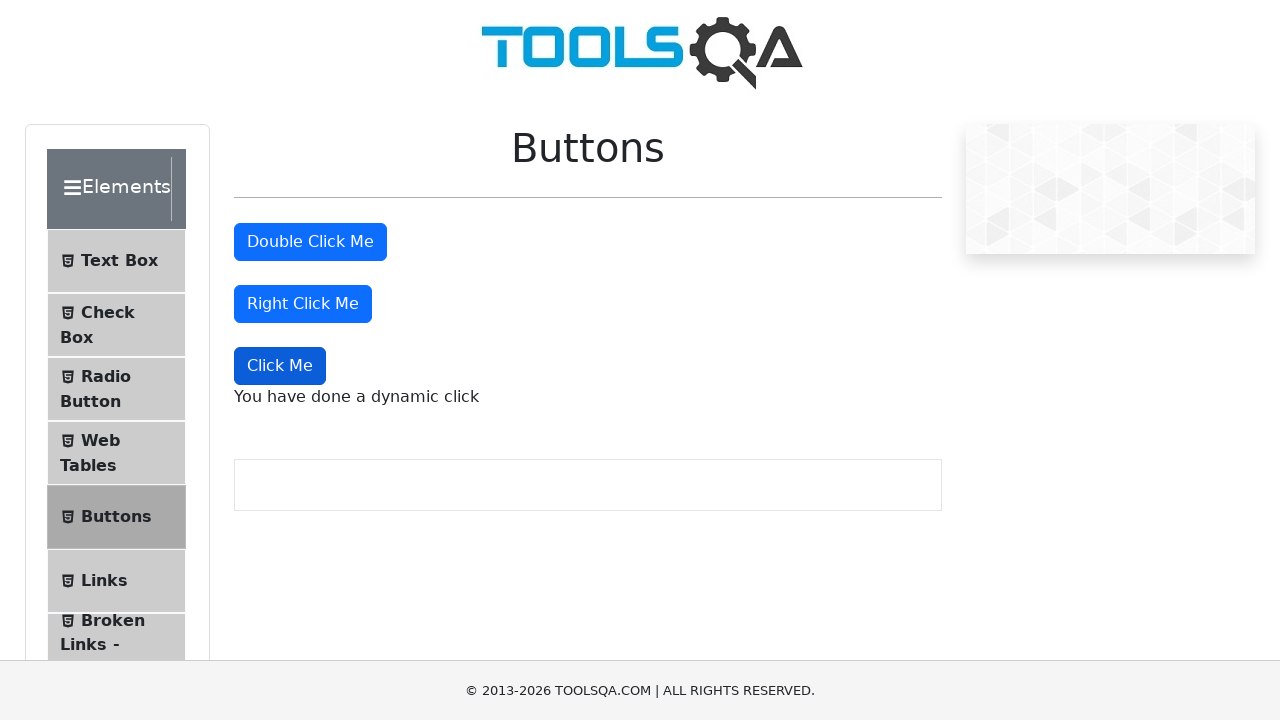